Navigates to the Sauce Labs test guinea pig page and verifies the page title

Starting URL: http://saucelabs.com/test/guinea-pig

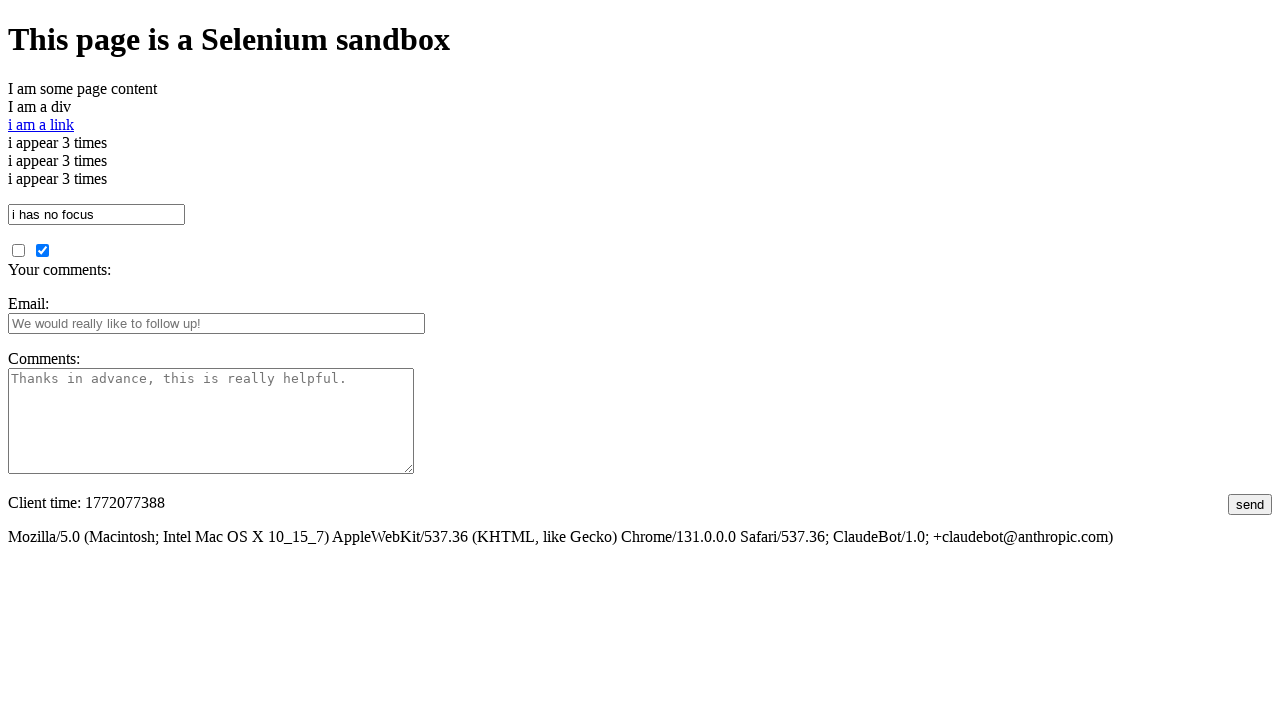

Navigated to Sauce Labs test guinea pig page
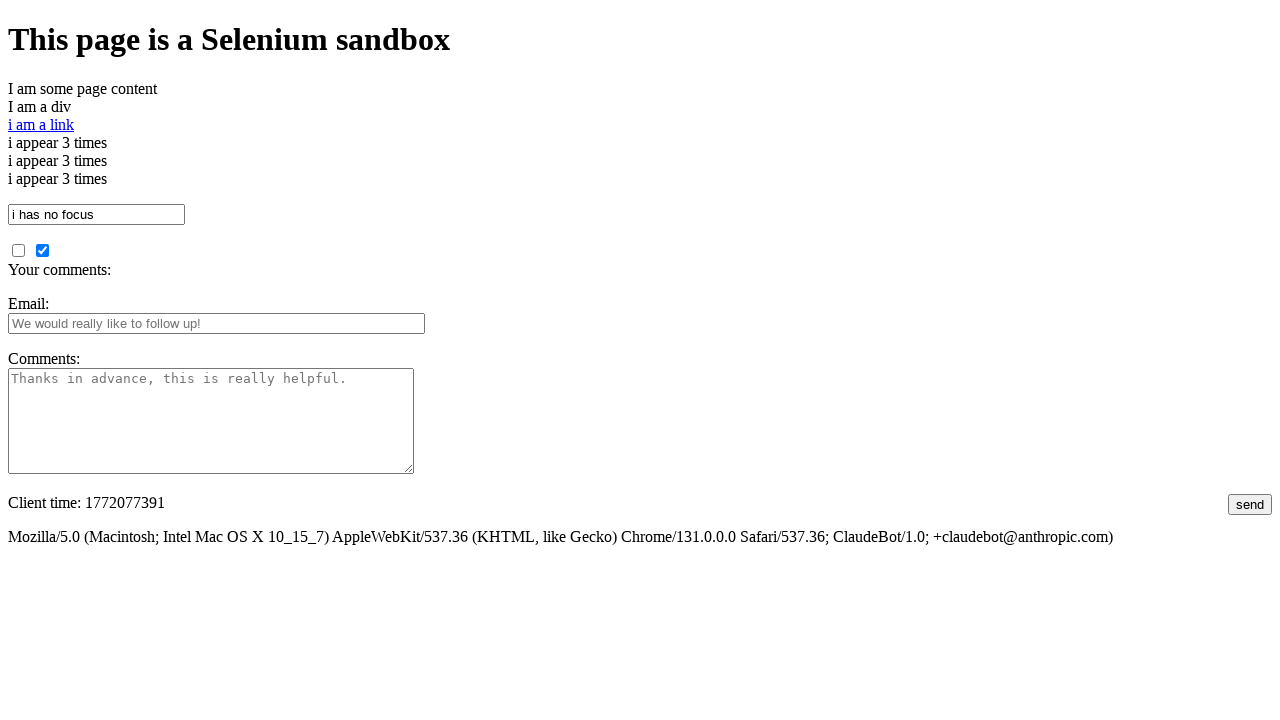

Verified page title contains 'I am a page title - Sauce Labs'
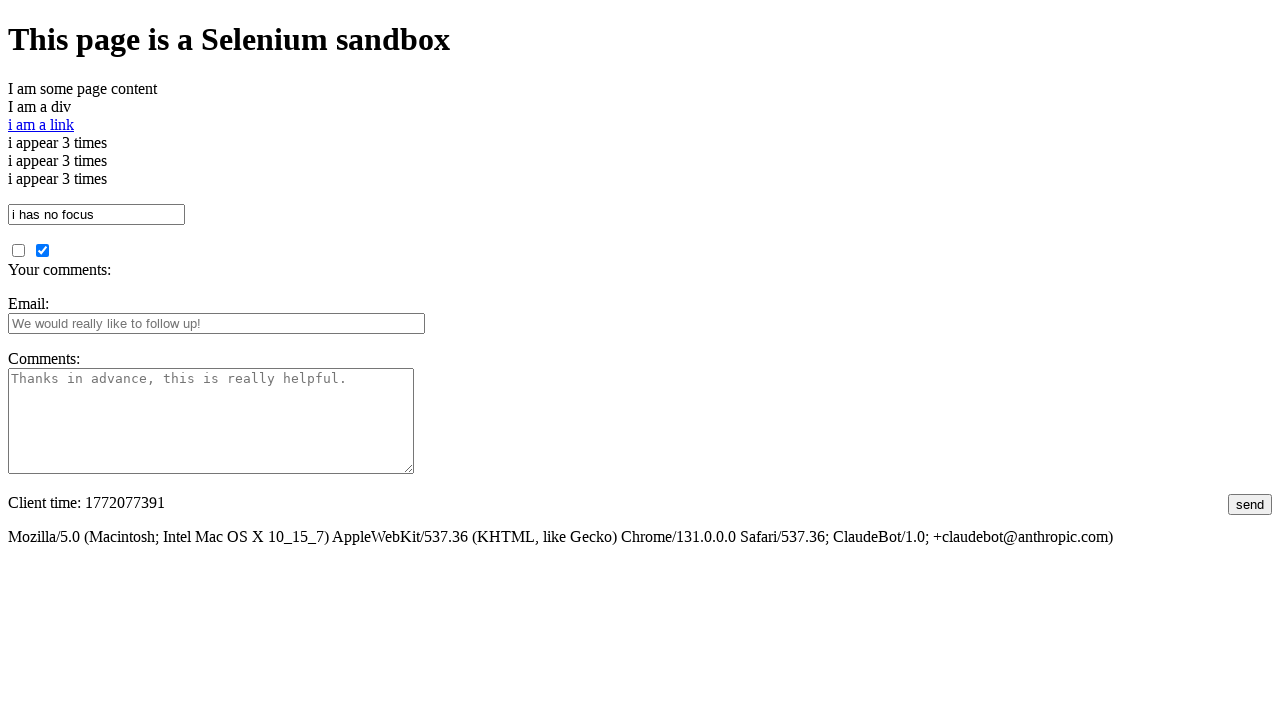

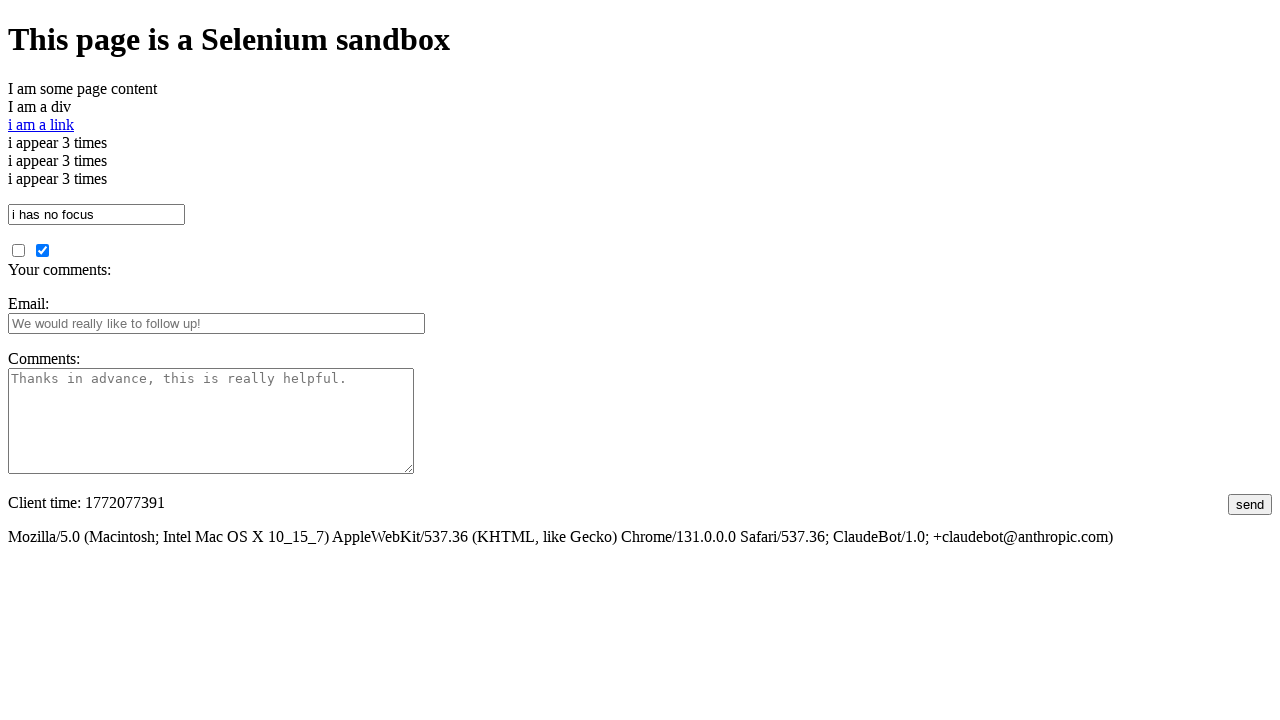